Verifies that the Zero Bank logo link in the top left has the correct text "Zero Bank" and that its href attribute contains "index.html"

Starting URL: http://zero.webappsecurity.com/login.html

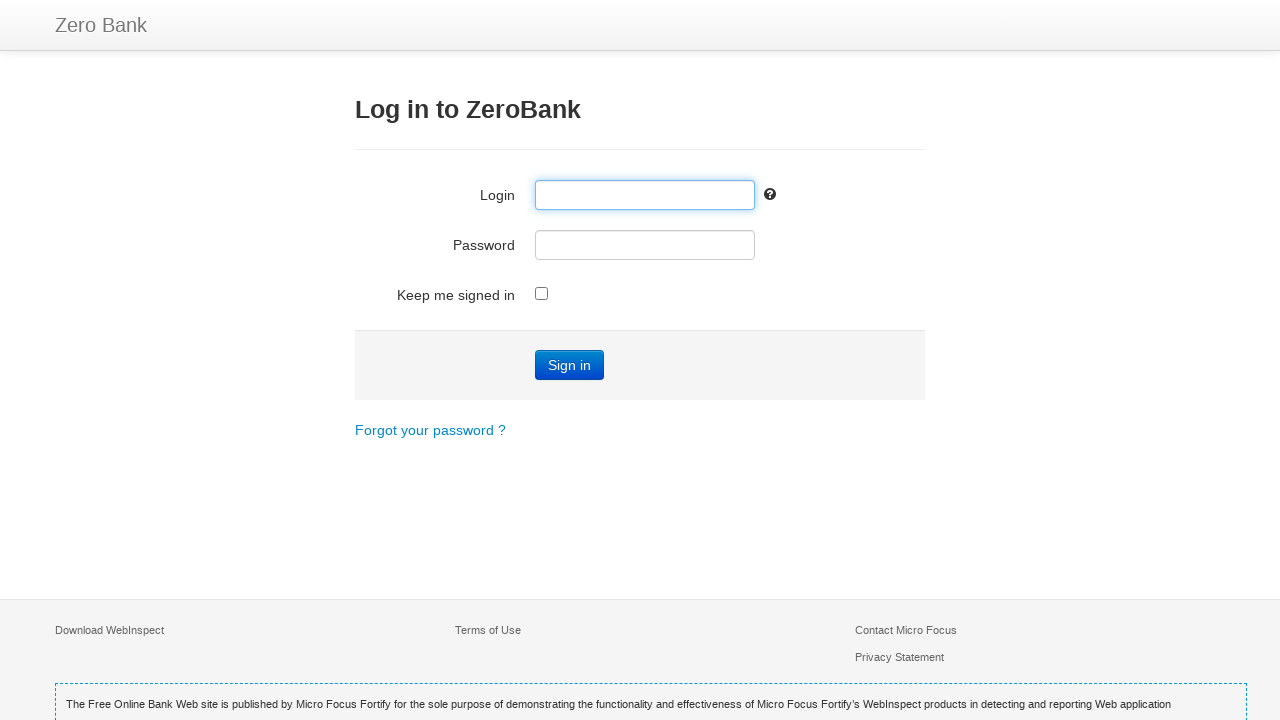

Navigated to Zero Bank login page
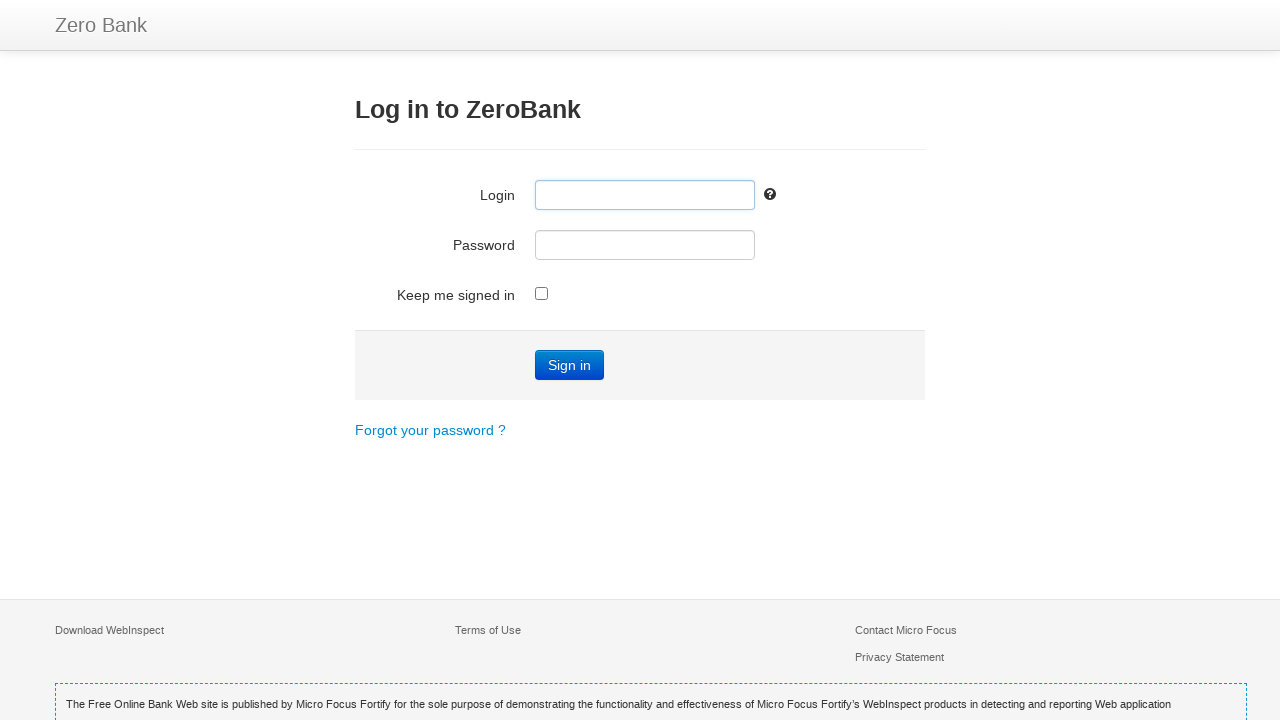

Located Zero Bank logo link element with class 'brand'
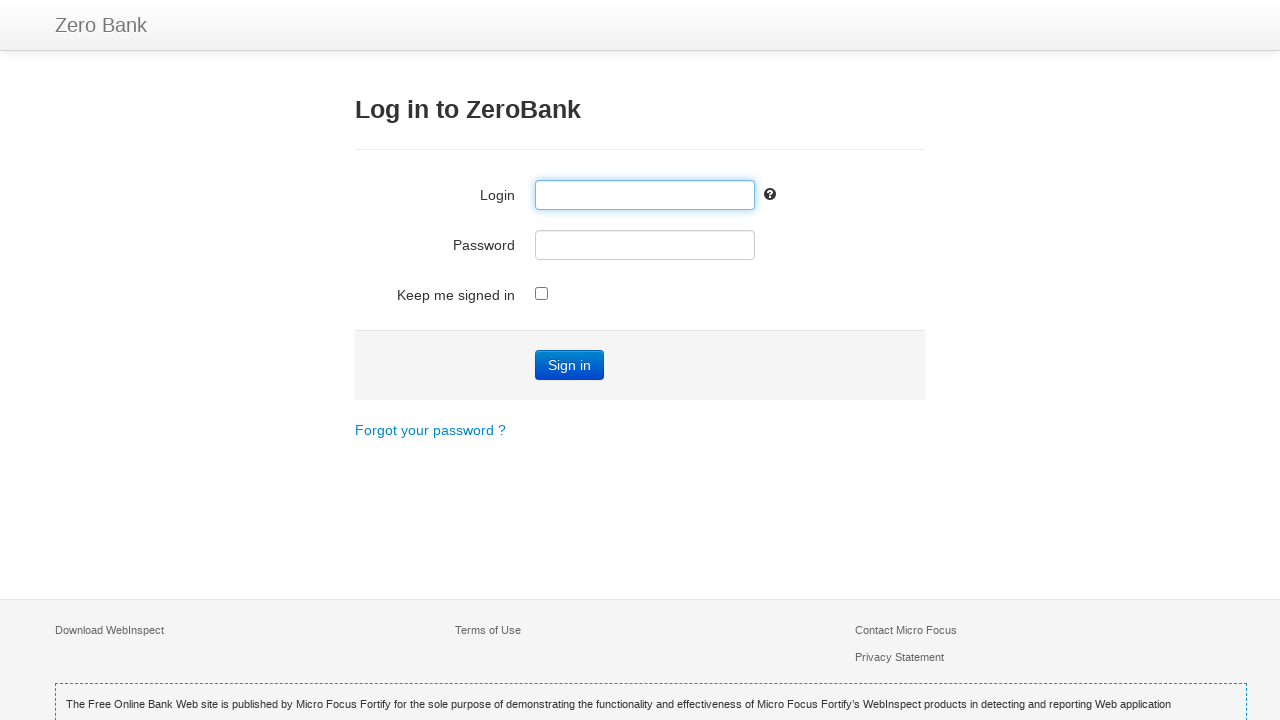

Retrieved link text content: 'Zero Bank'
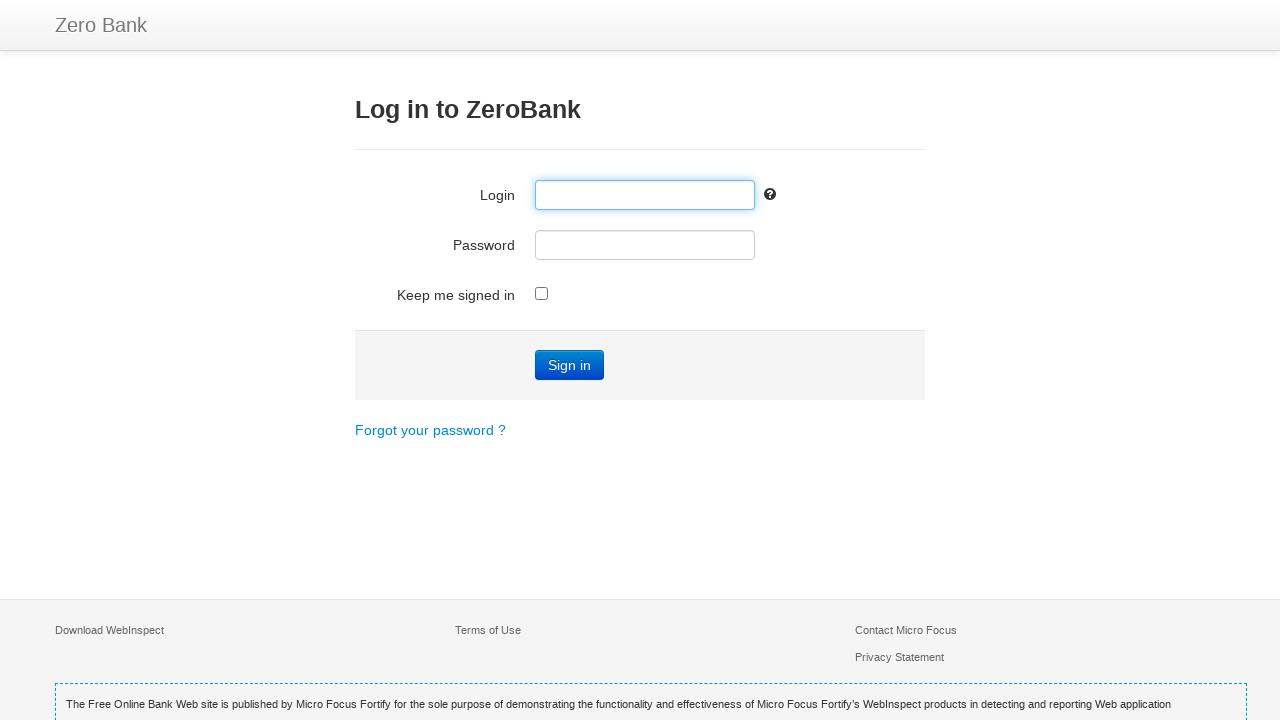

Verified link text is 'Zero Bank'
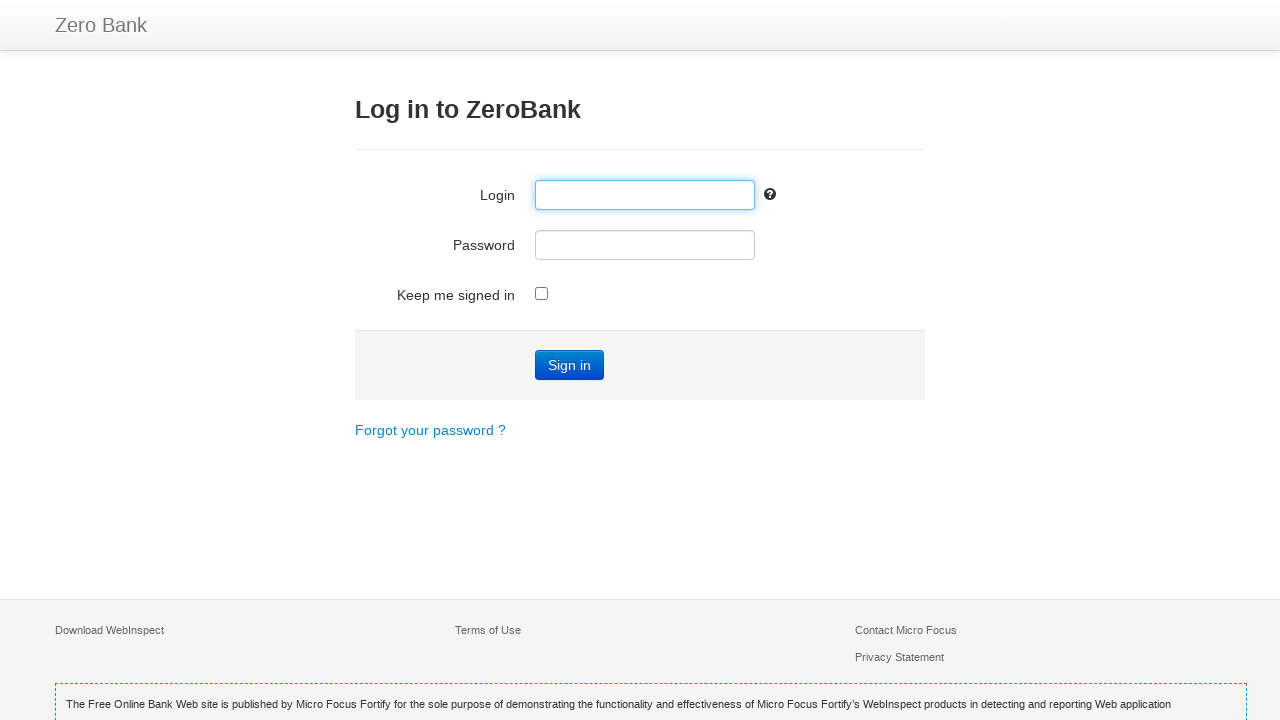

Retrieved href attribute: '/index.html'
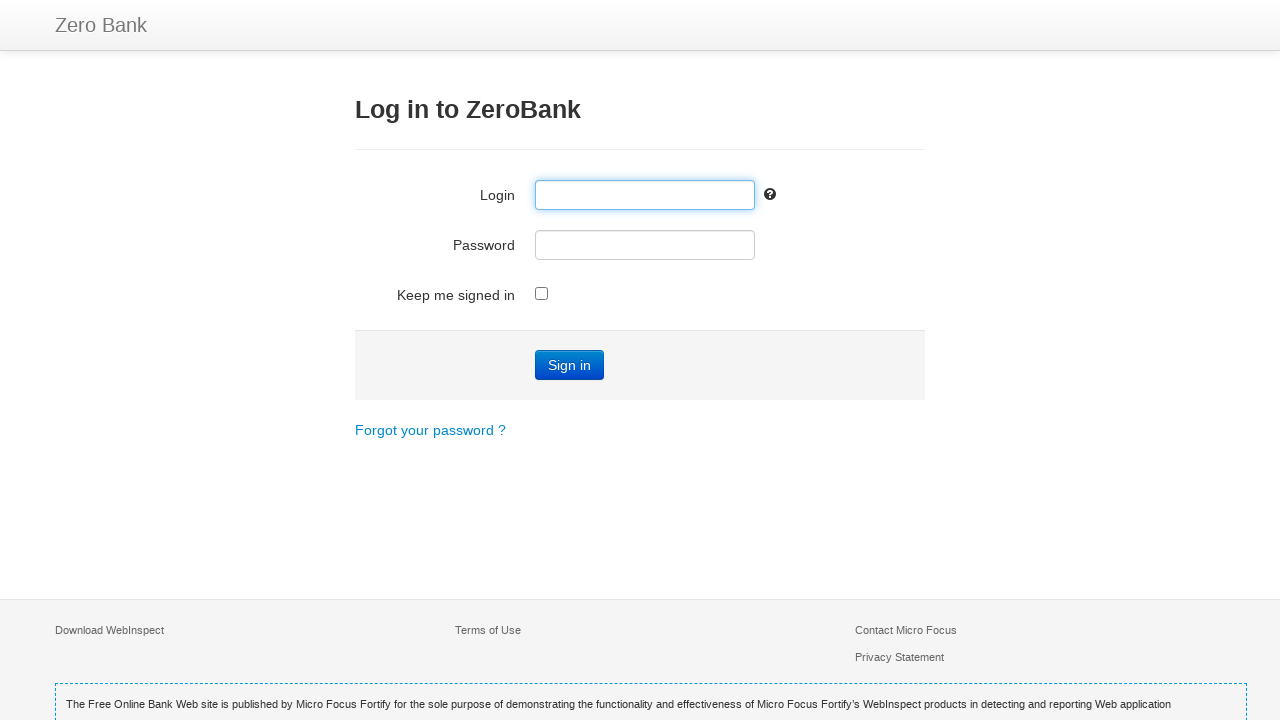

Verified href attribute contains 'index.html'
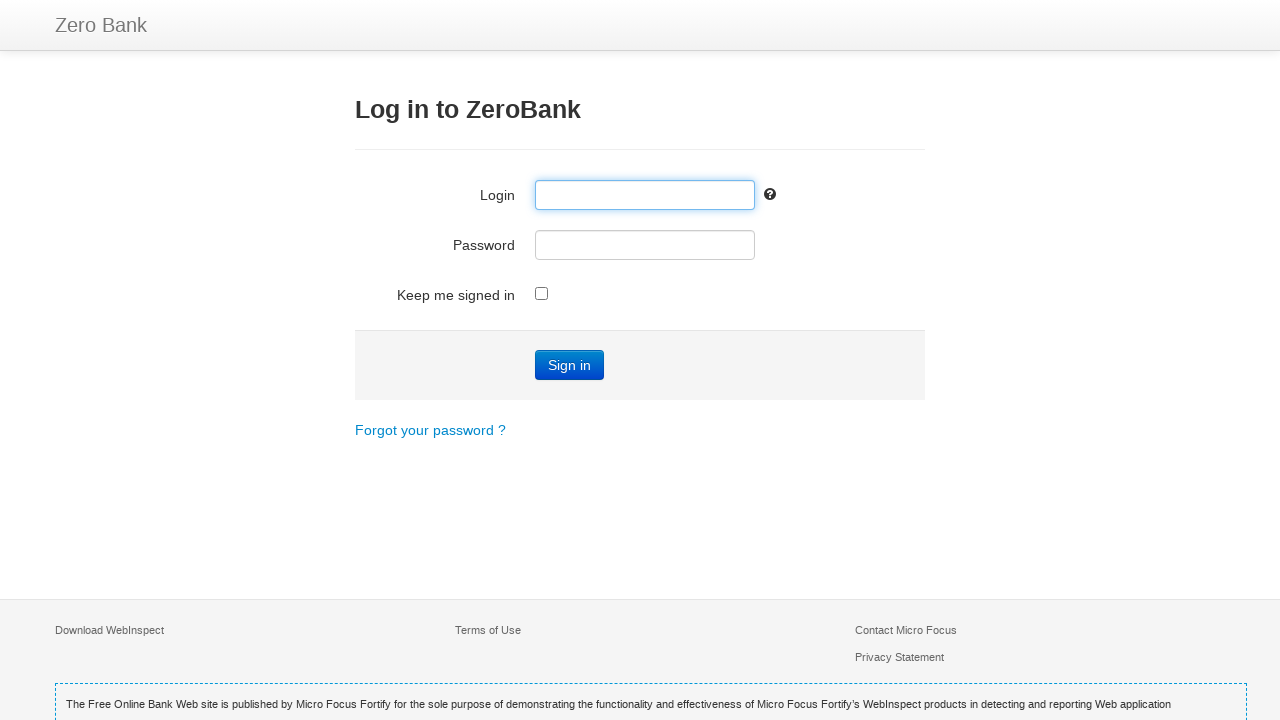

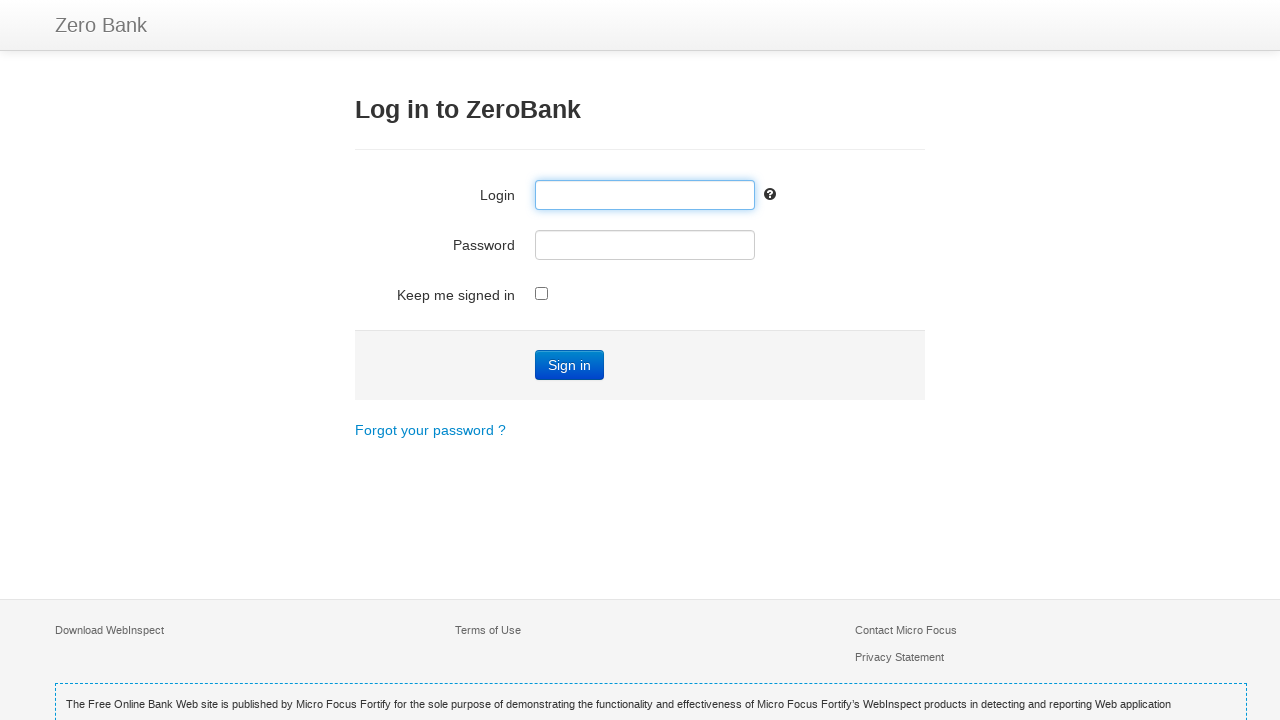